Navigates through different sections of a promotions website and verifies that each section's title is displayed correctly

Starting URL: https://www.clubpromerica.com/costarica/promociones-y-descuentos

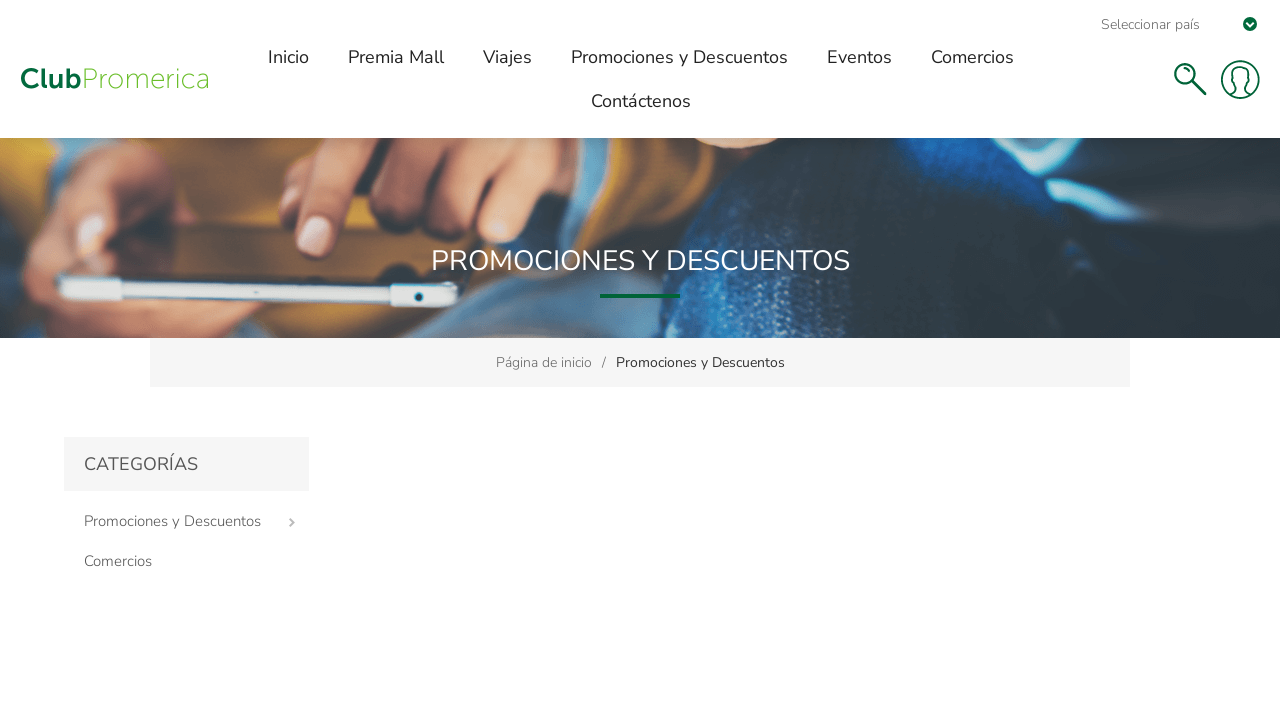

Navigated to Restaurantes section at /costarica/sabores-3
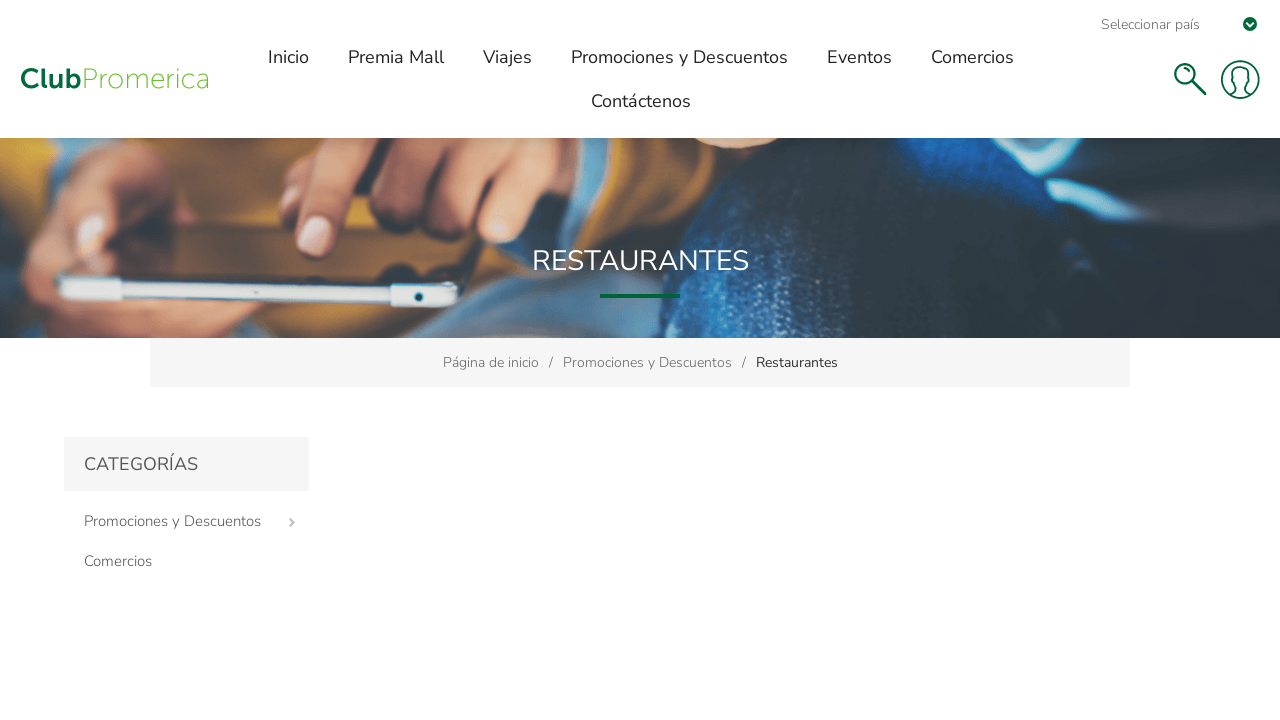

Verified 'Restaurantes' title is visible
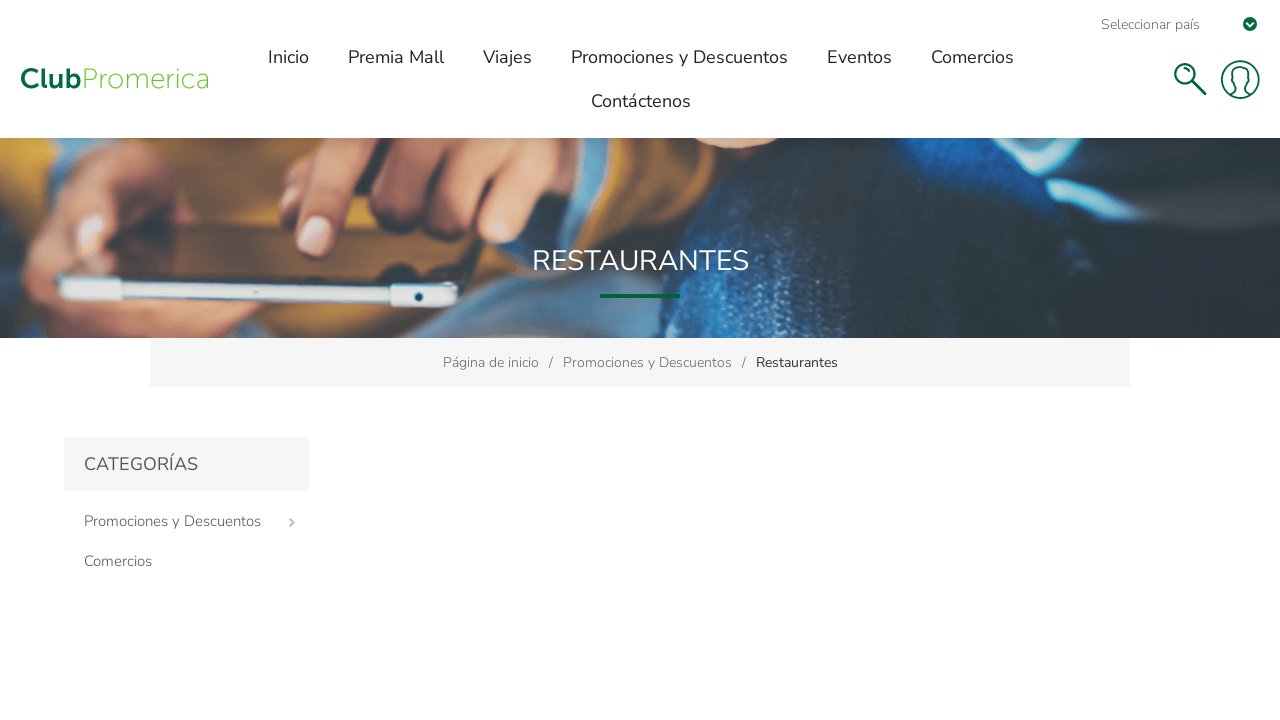

Navigated to Compras section at /costarica/compras
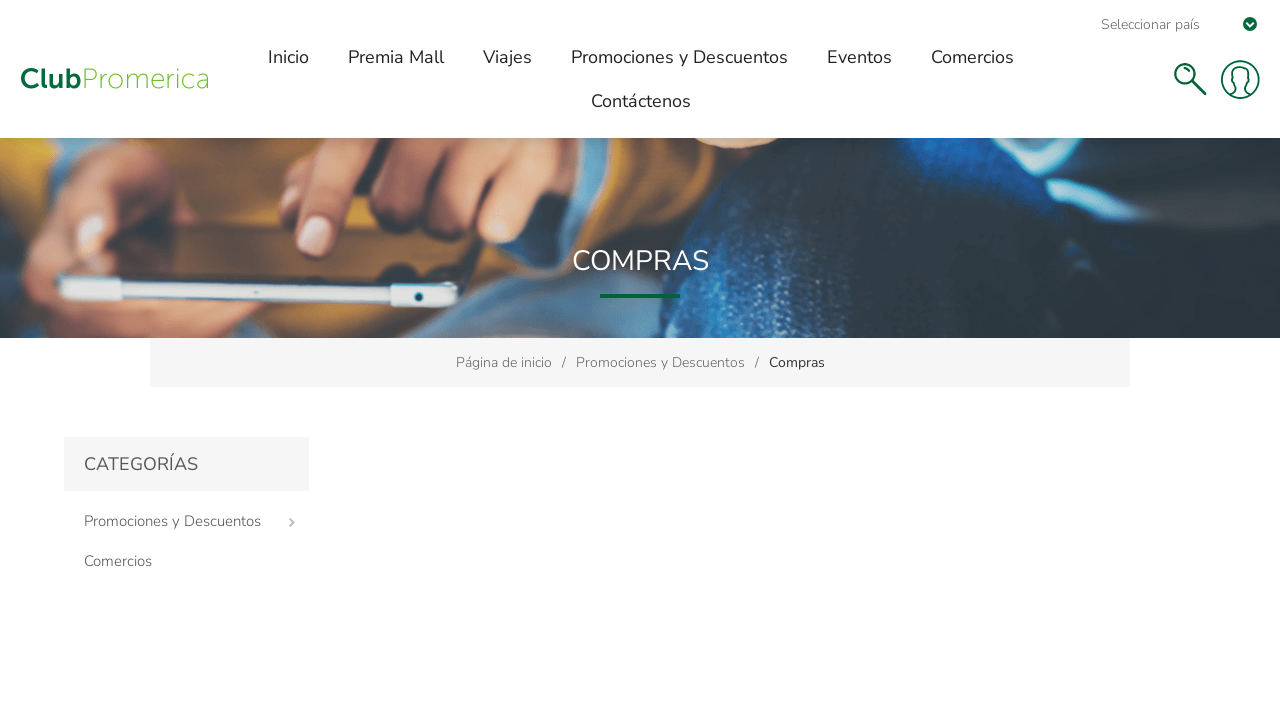

Verified 'Compras' title is visible
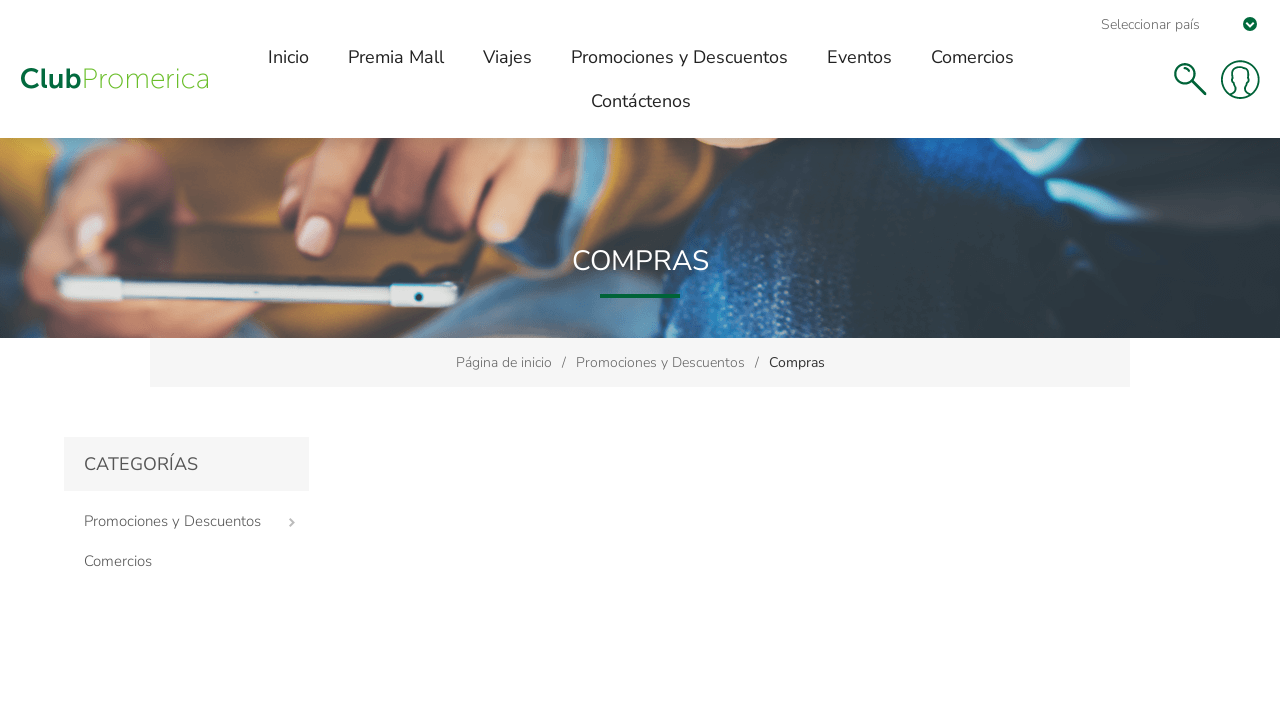

Navigated to Estilo de Vida section at /costarica/estilo-de-vida
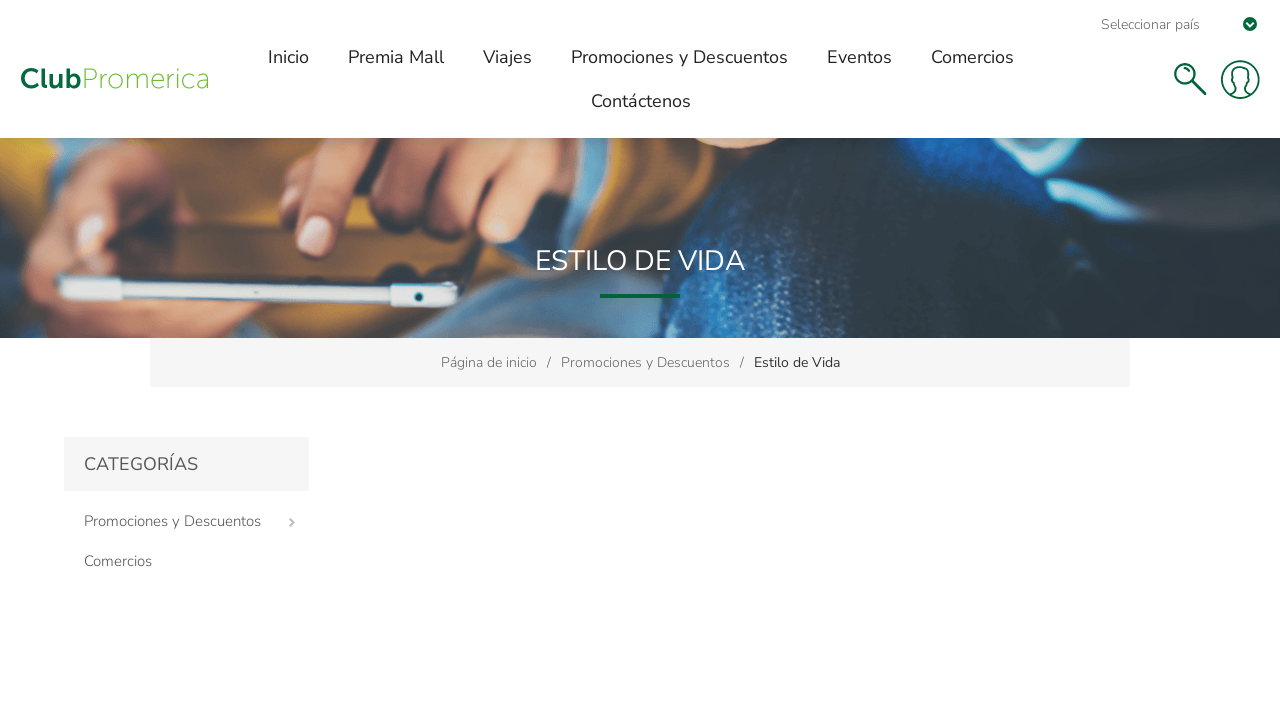

Verified 'Estilo de Vida' title is visible
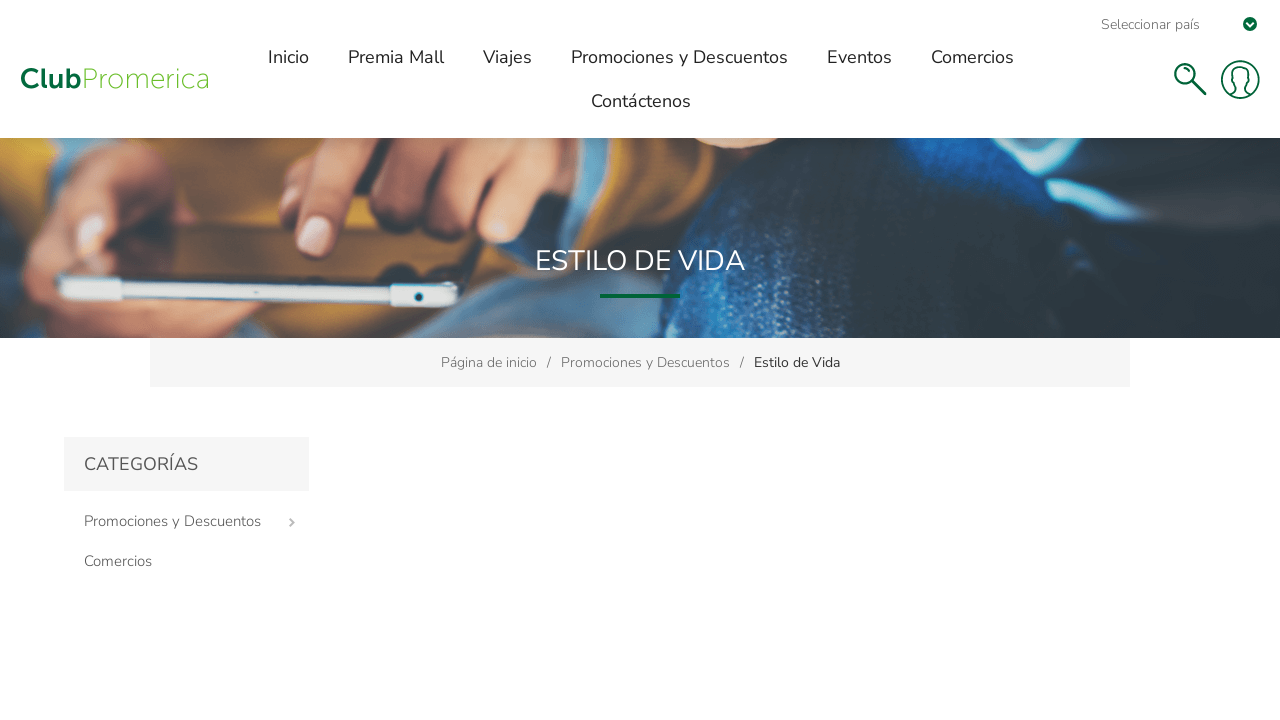

Navigated to Viajes section at /costarica/viajes-8
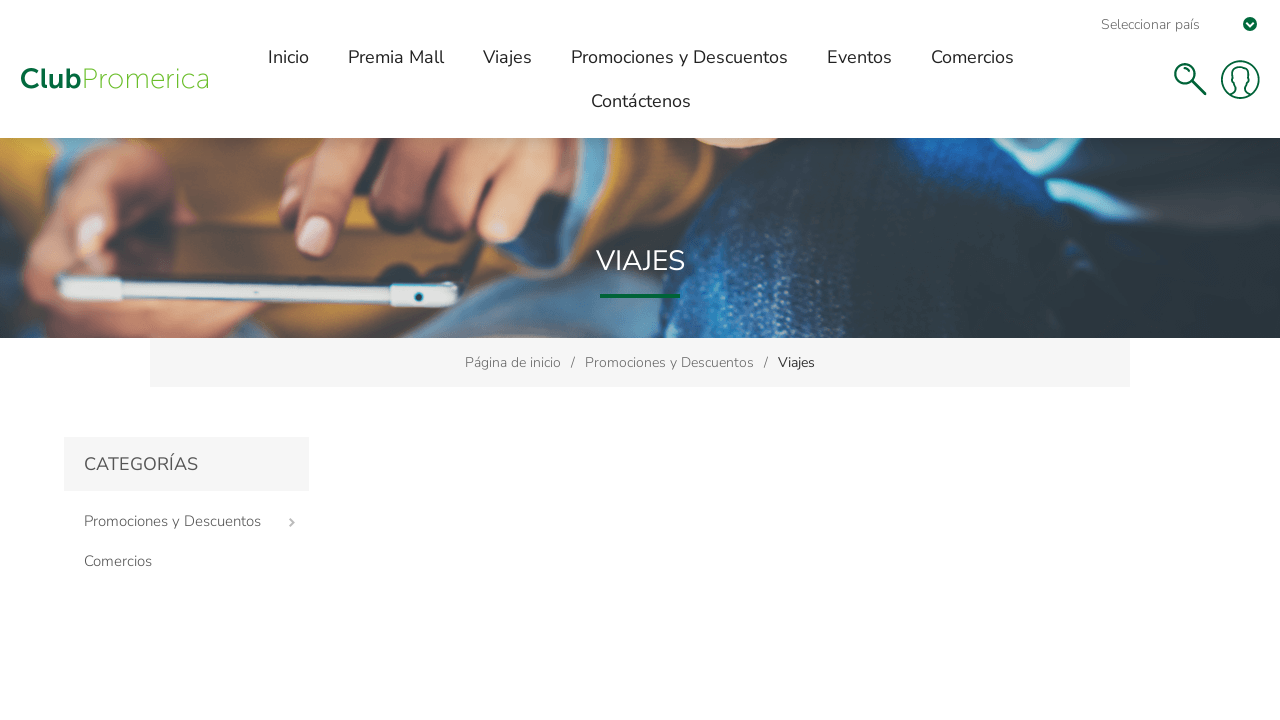

Verified 'Viajes' title is visible
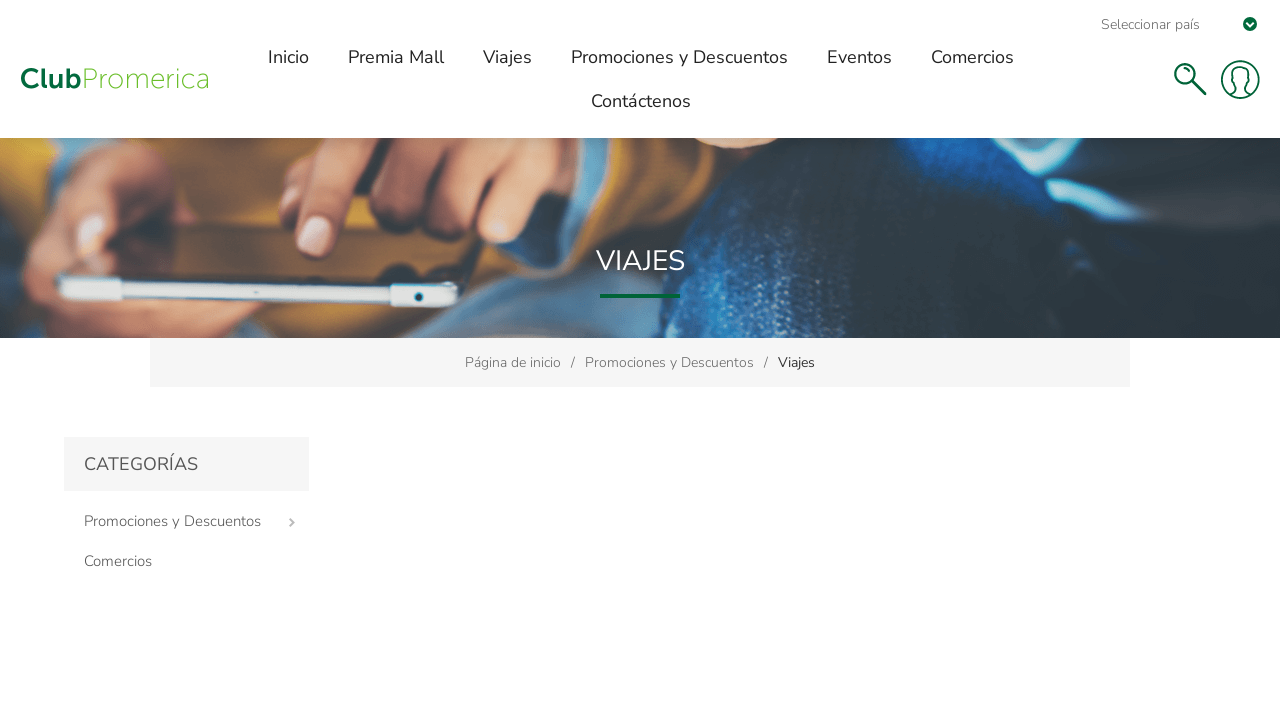

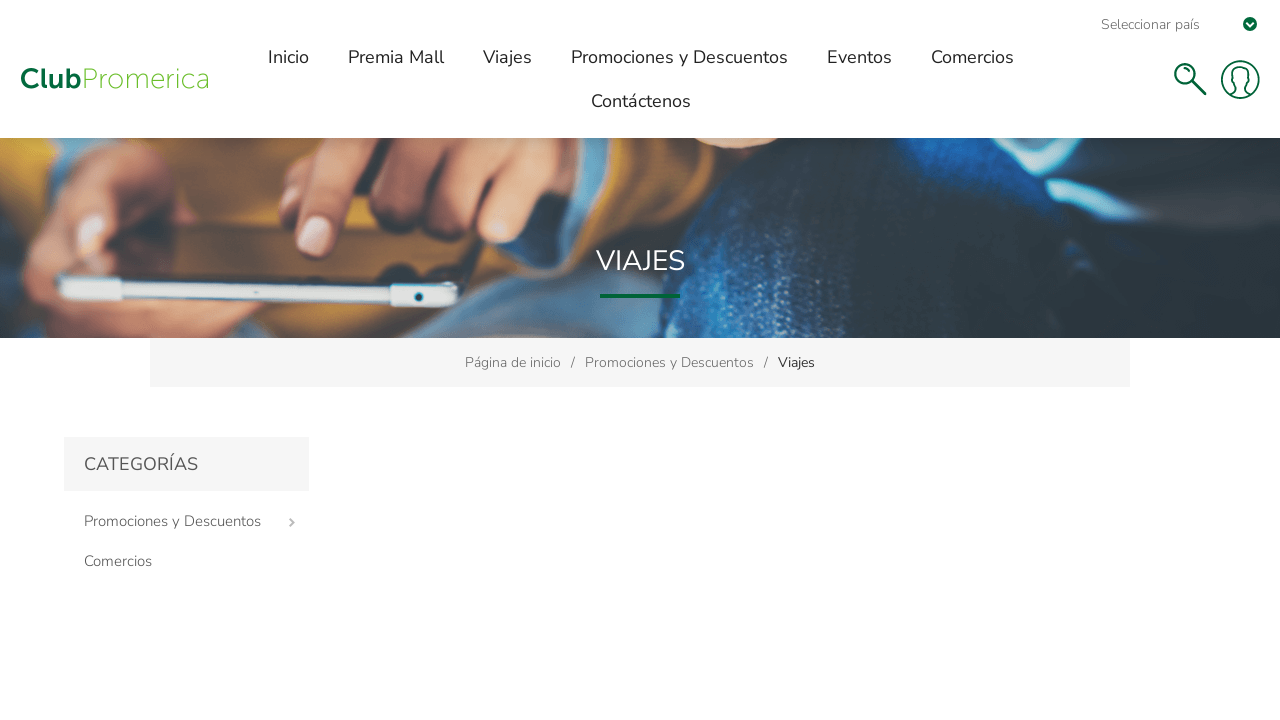